Tests window handling by clicking the Help link which opens in a new window, switching to that window, and closing a modal

Starting URL: https://www.redbus.com/

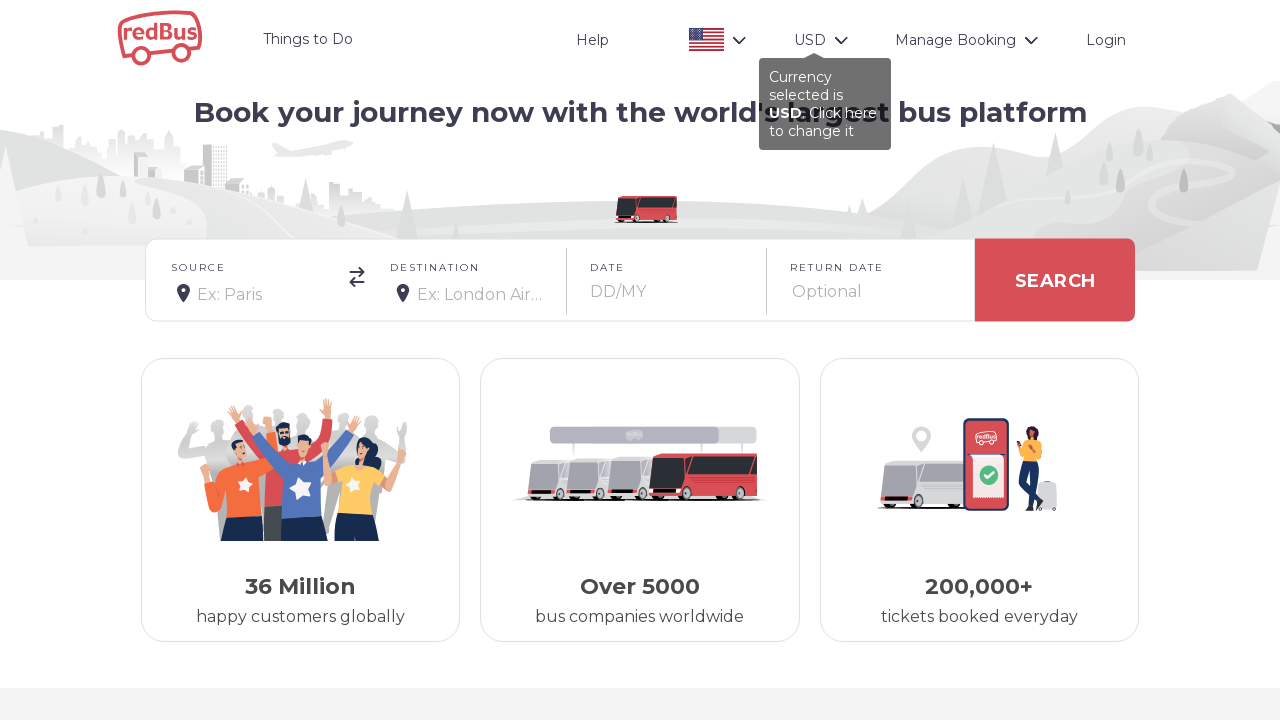

Clicked Help link to open new window at (592, 40) on a:text('Help')
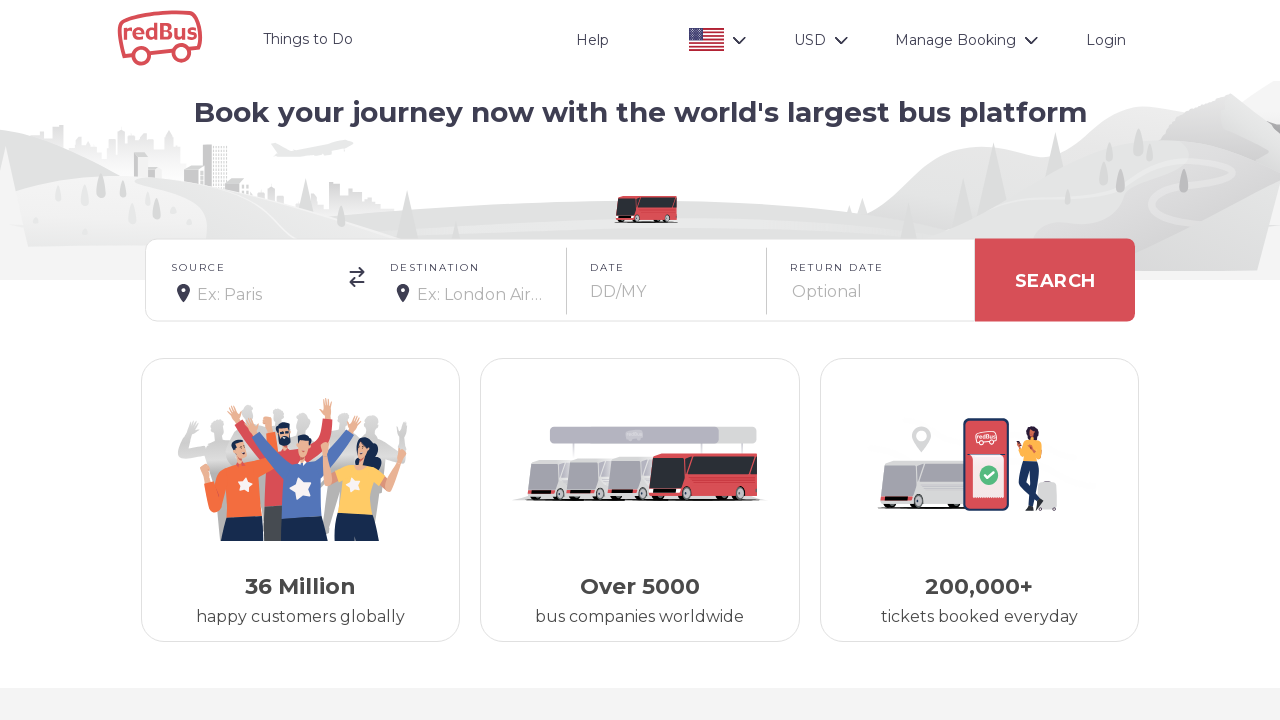

New page/window opened and captured
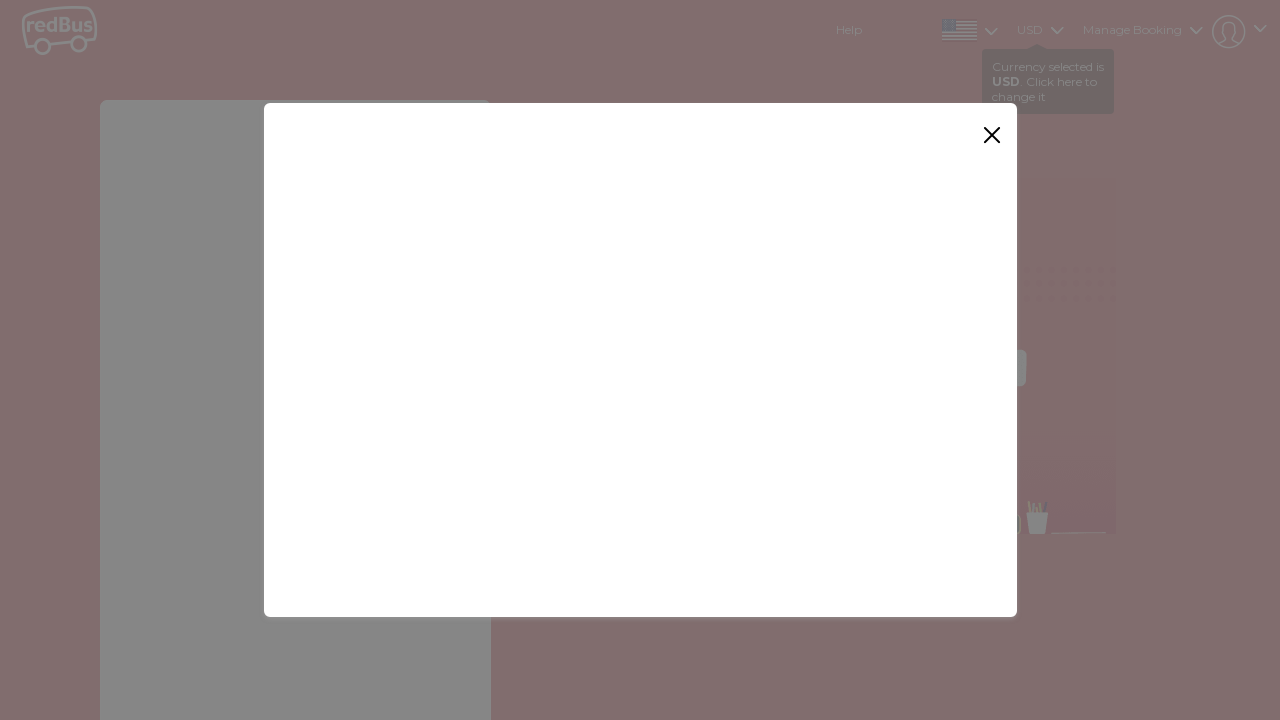

New page loaded completely
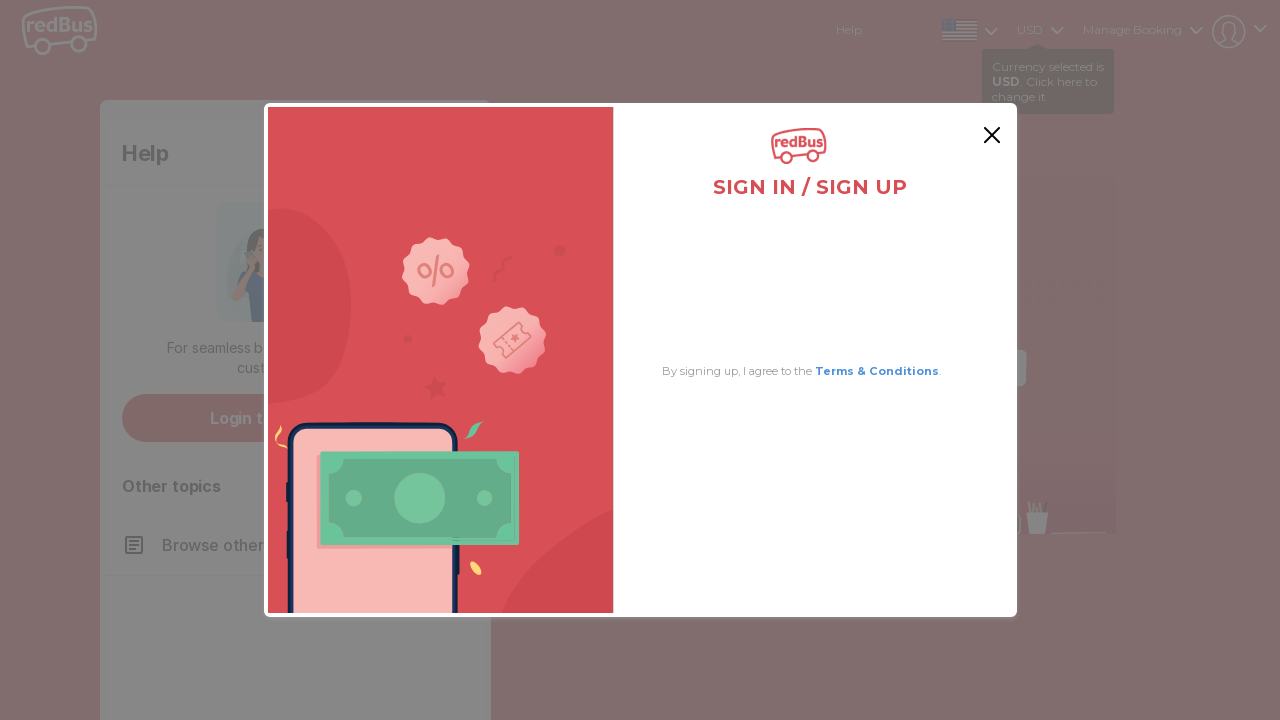

Closed modal by clicking close icon at (992, 136) on xpath=//i[@class='icon-close']/self::i
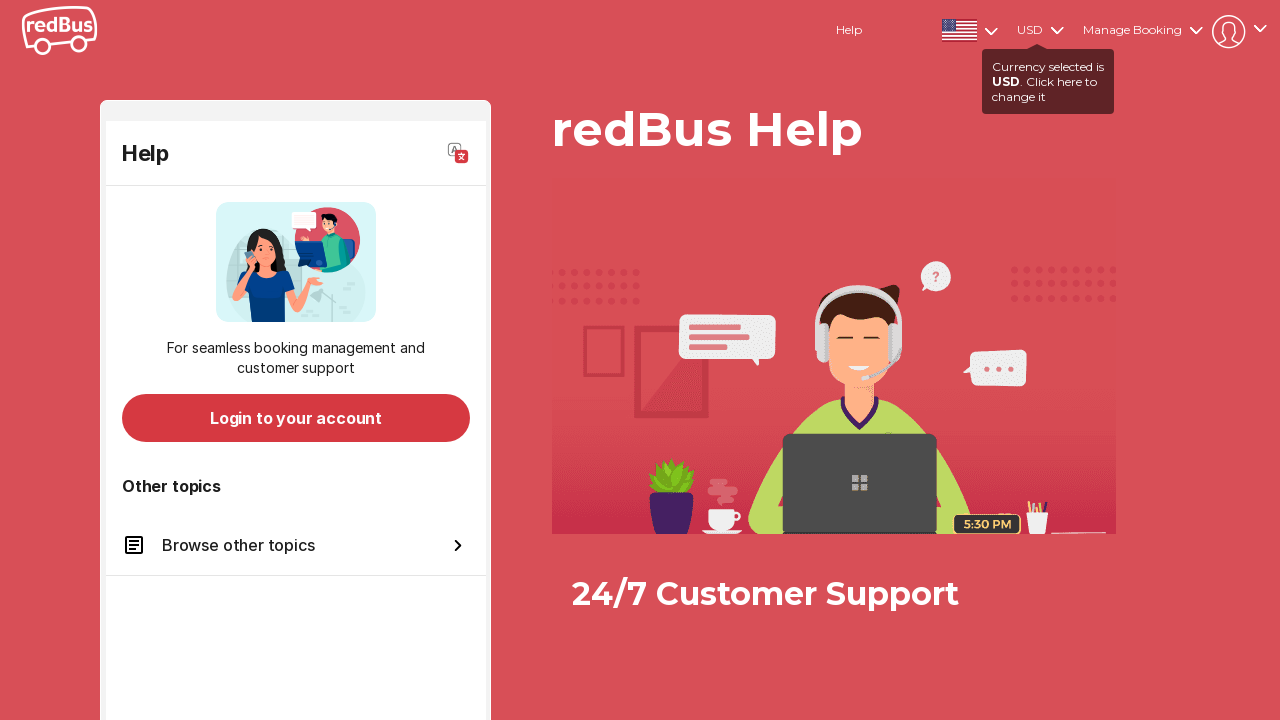

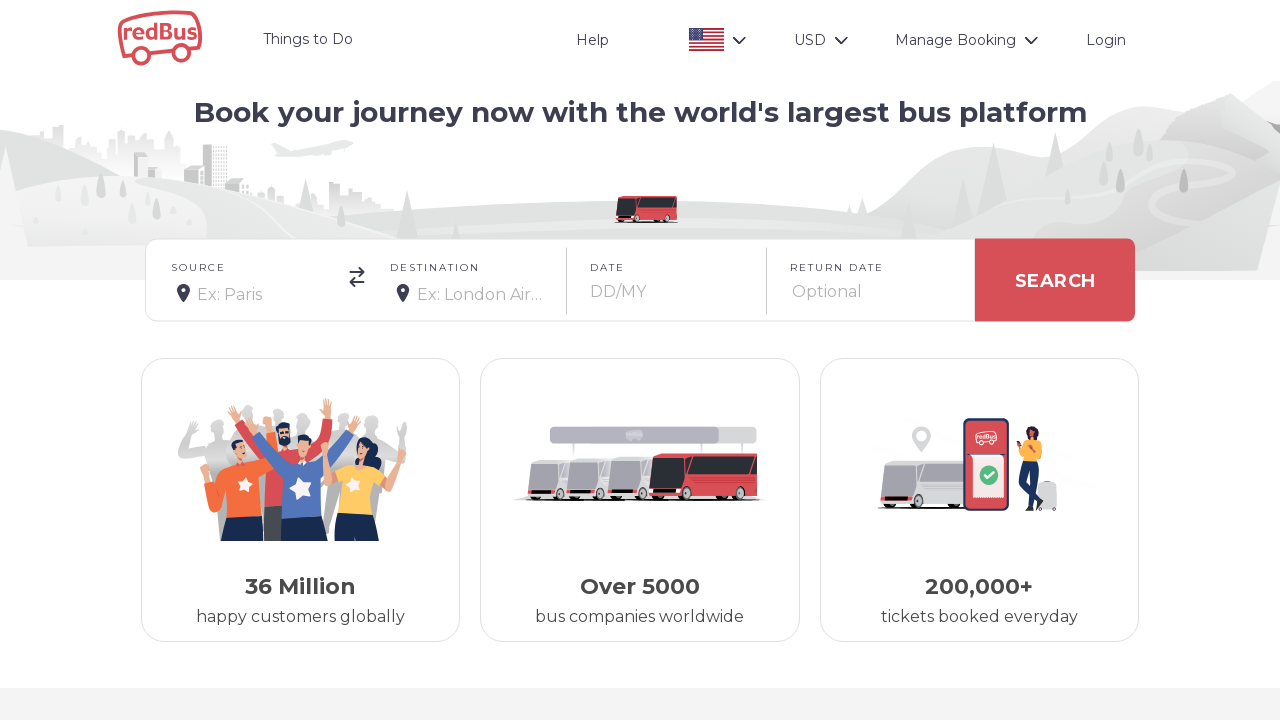